Tests calendar date picker functionality by opening the calendar and selecting a specific date (28th)

Starting URL: http://seleniumpractise.blogspot.com/2016/08/how-to-handle-calendar-in-selenium.html

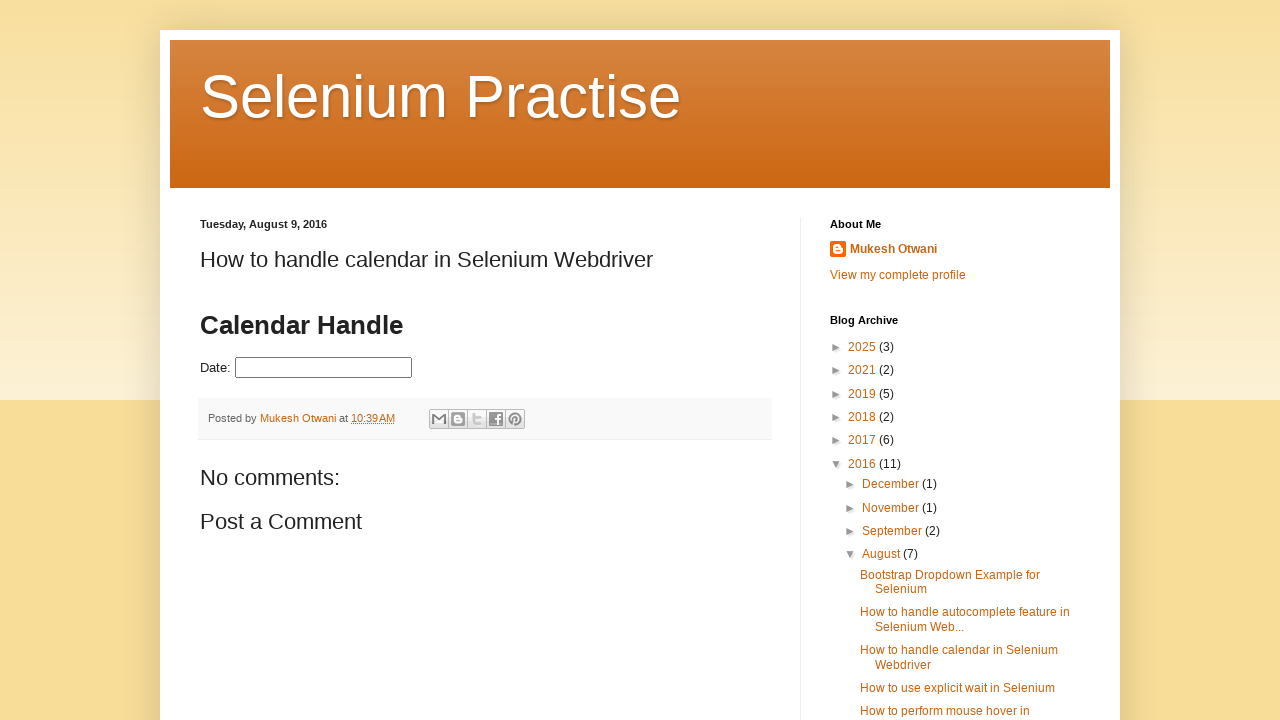

Clicked on date picker to open calendar at (324, 368) on #datepicker
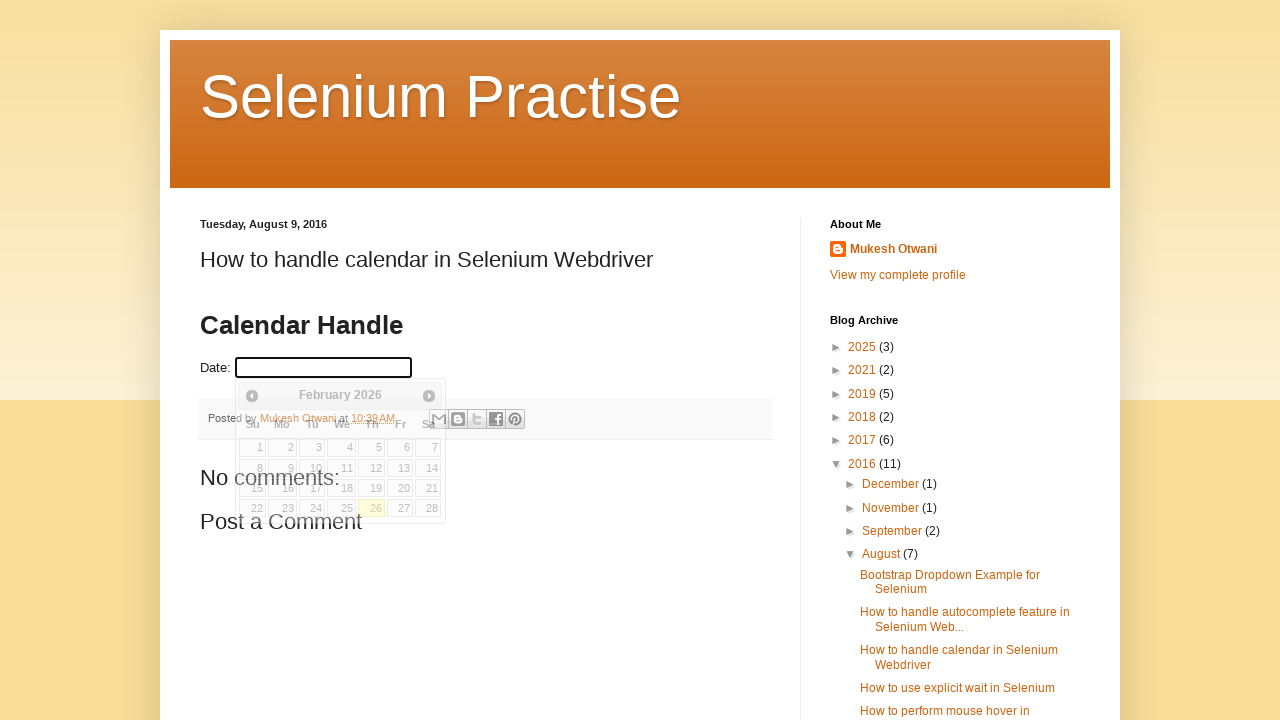

Selected date 28 from the calendar at (428, 508) on xpath=//a[text()='28']
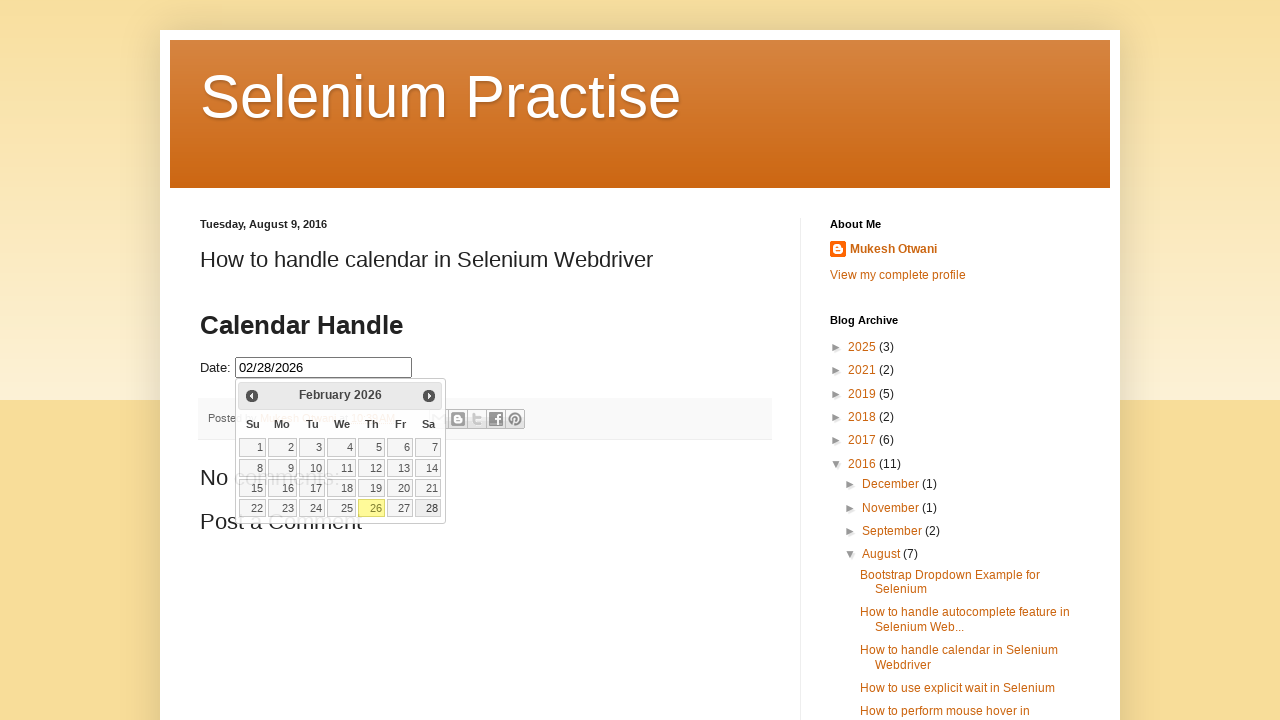

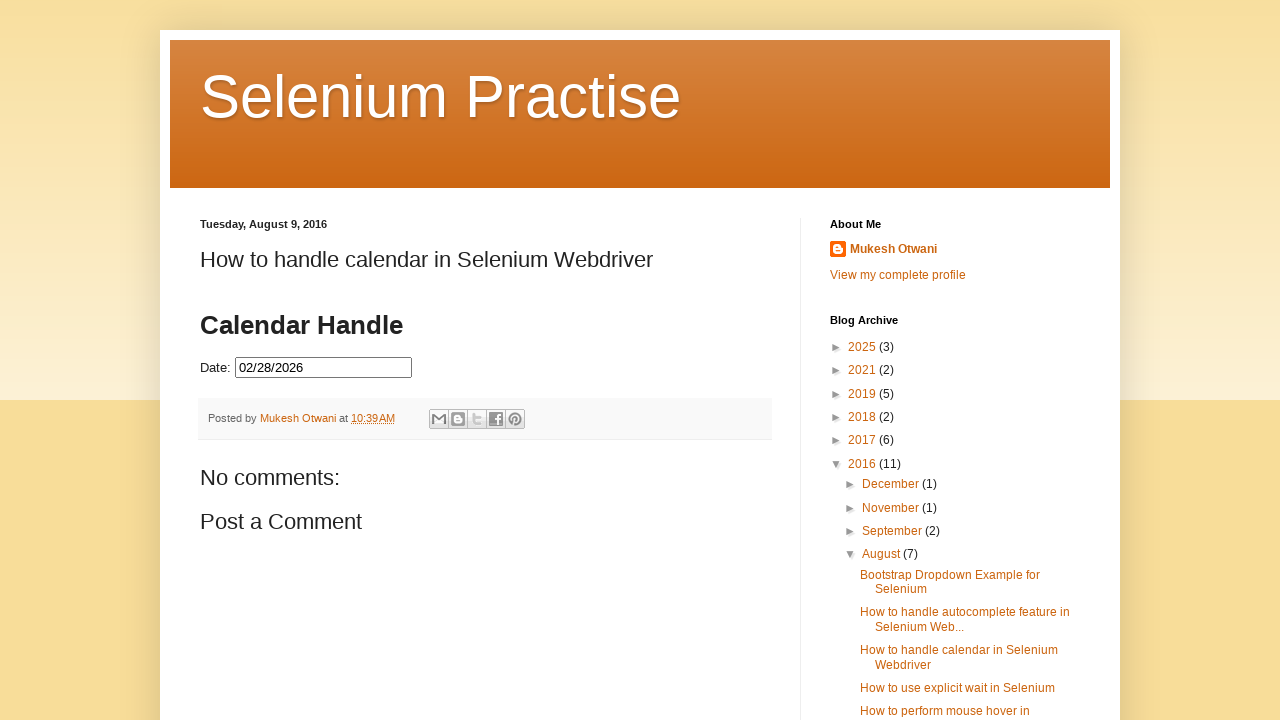